Tests keyboard events by performing copy (Ctrl+A, Ctrl+C) operations on a source text area and paste (Ctrl+A, Ctrl+V) operations on a destination text area on a text comparison tool website.

Starting URL: https://extendsclass.com/text-compare

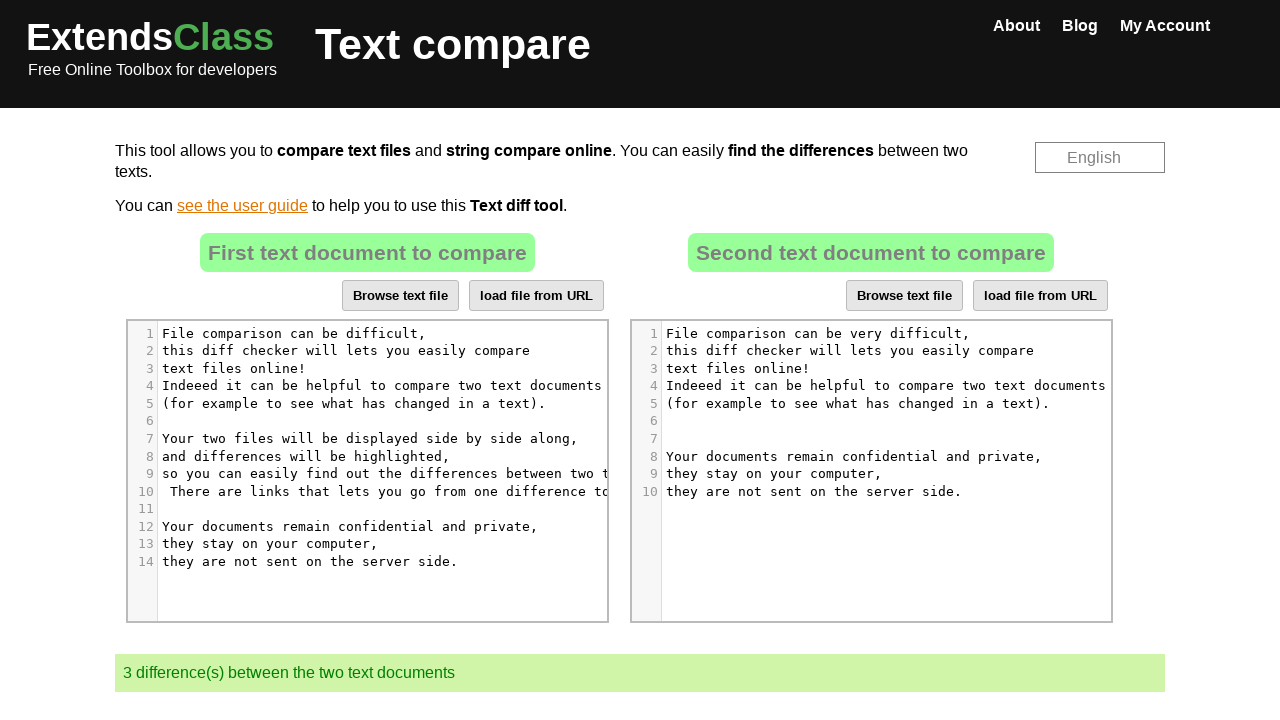

Waited for page to fully load (networkidle)
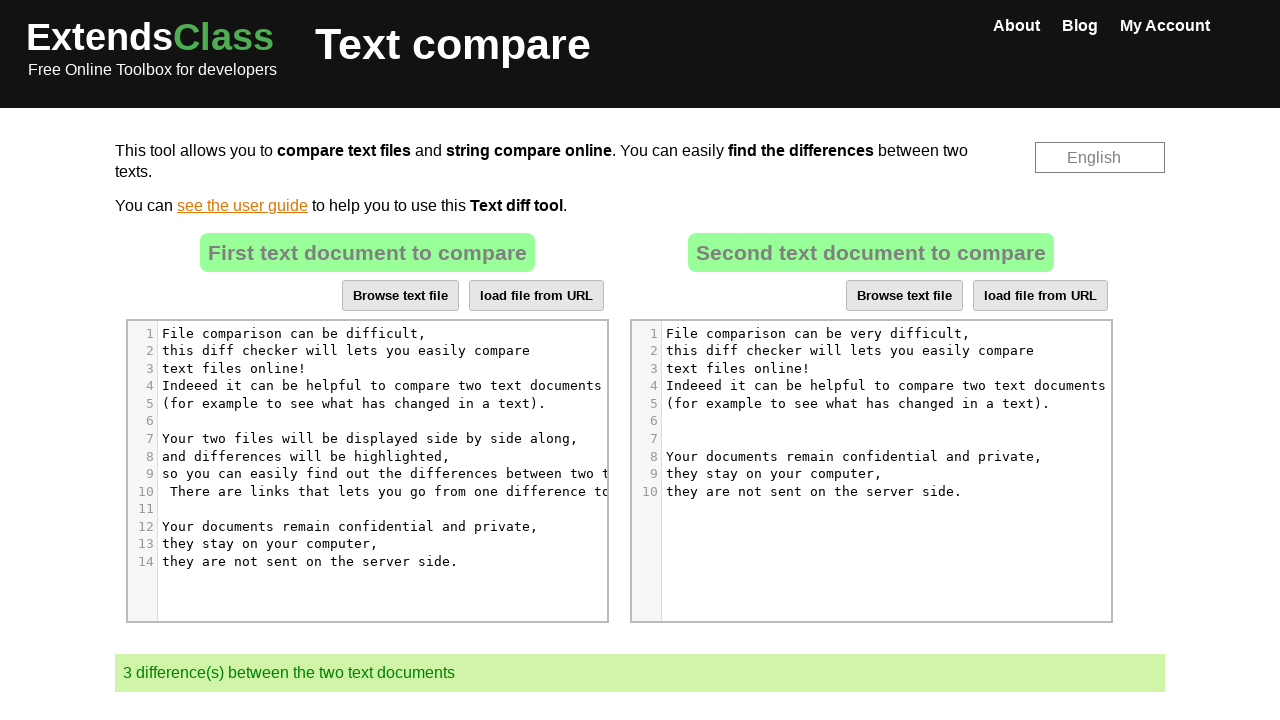

Located source text area
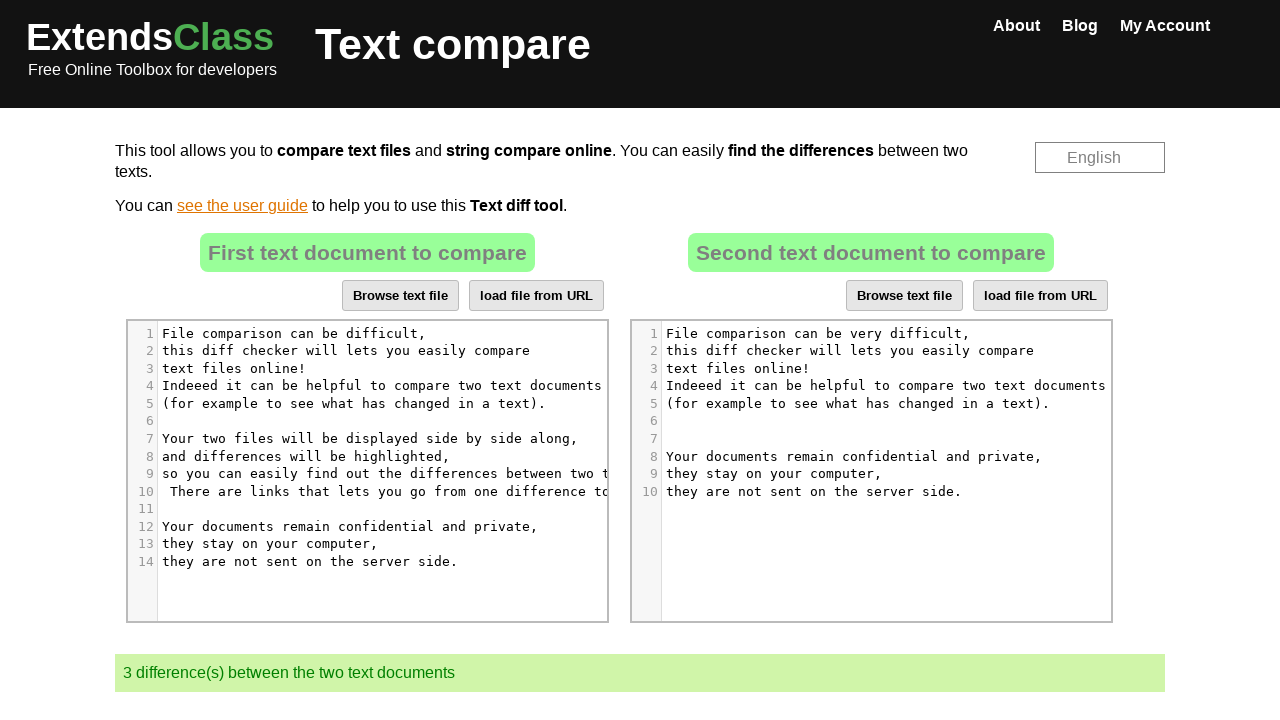

Clicked on source text area at (382, 386) on xpath=//*[@id='dropZone']//div[5]/div[4]/pre/span >> nth=0
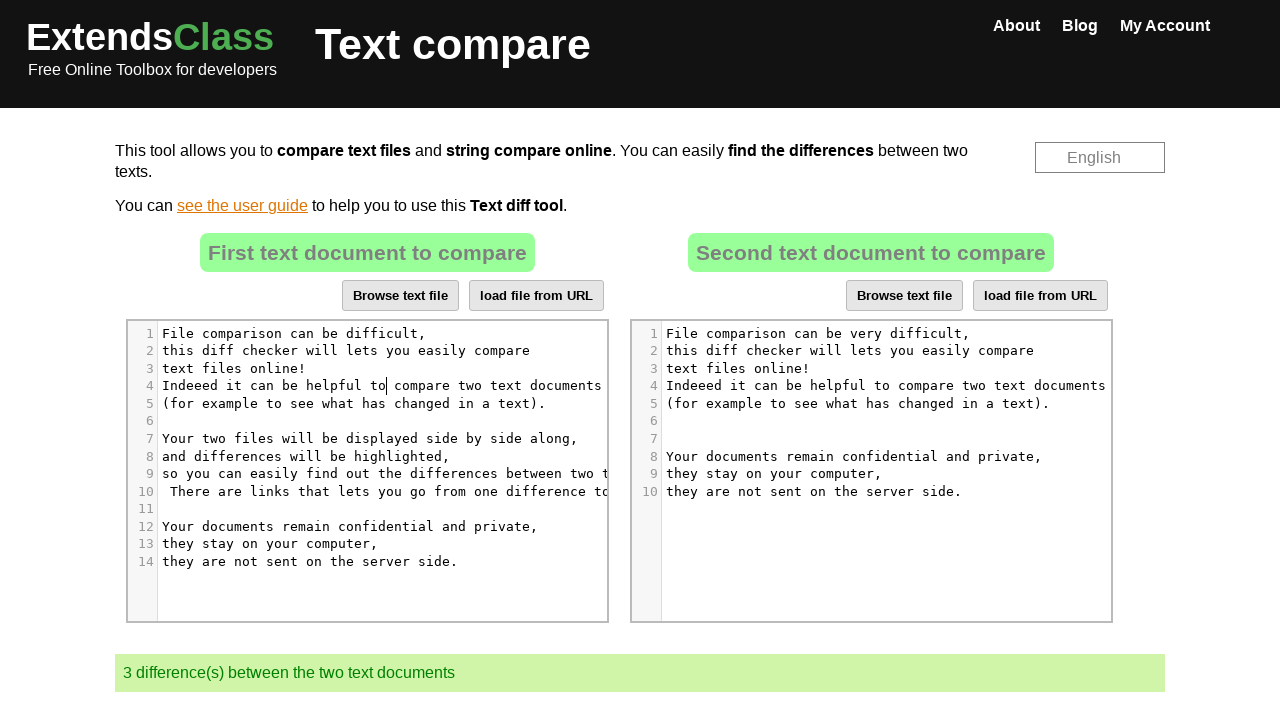

Pressed Ctrl+A to select all text in source area
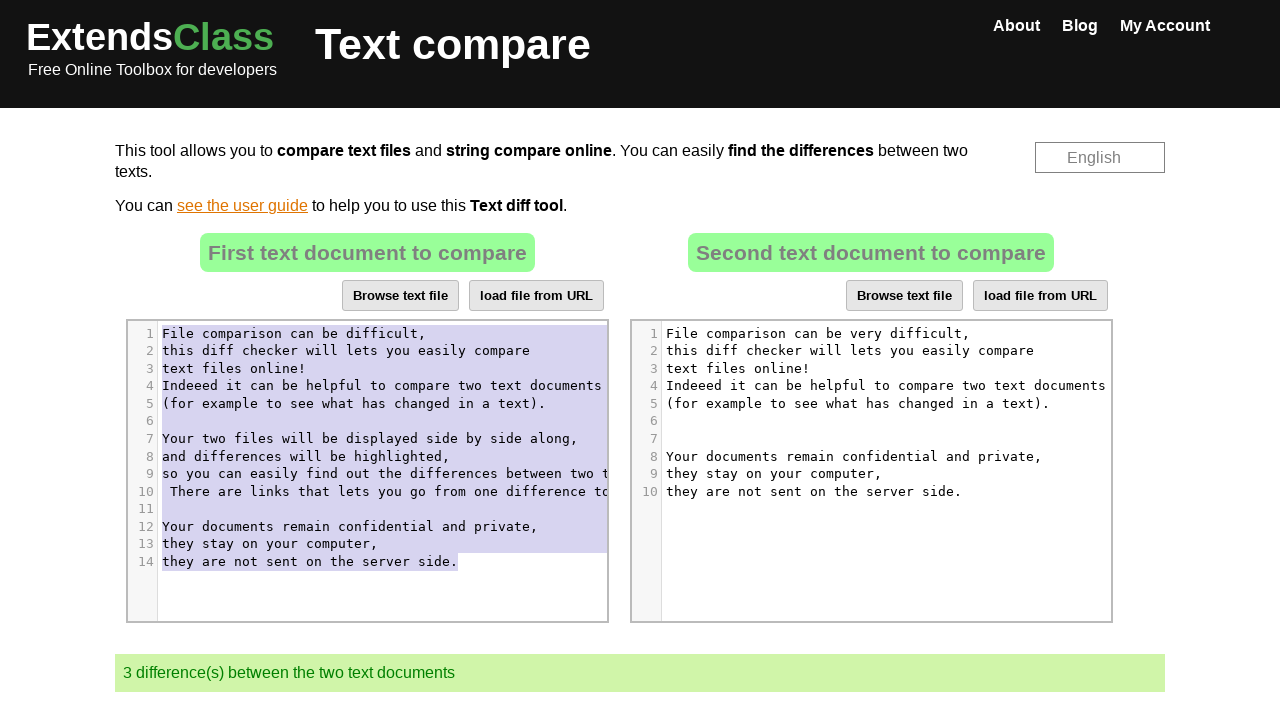

Pressed Ctrl+C to copy selected text from source area
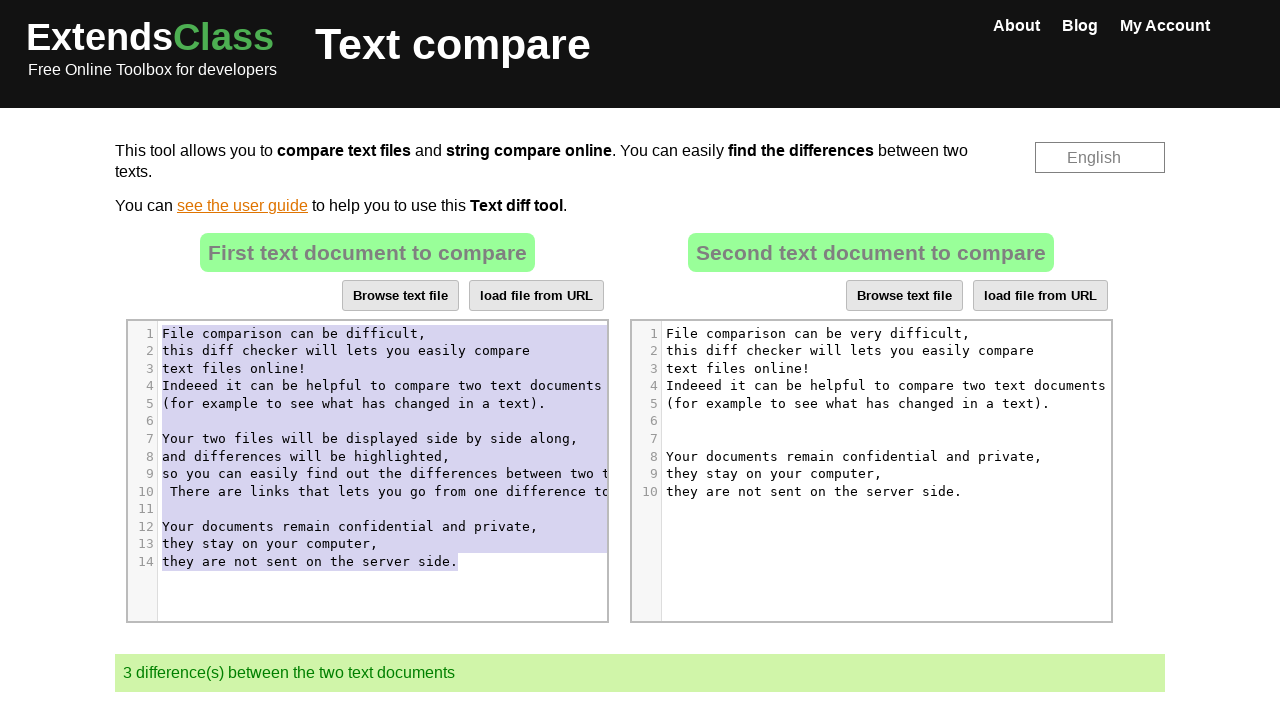

Waited 1 second for copy action to complete
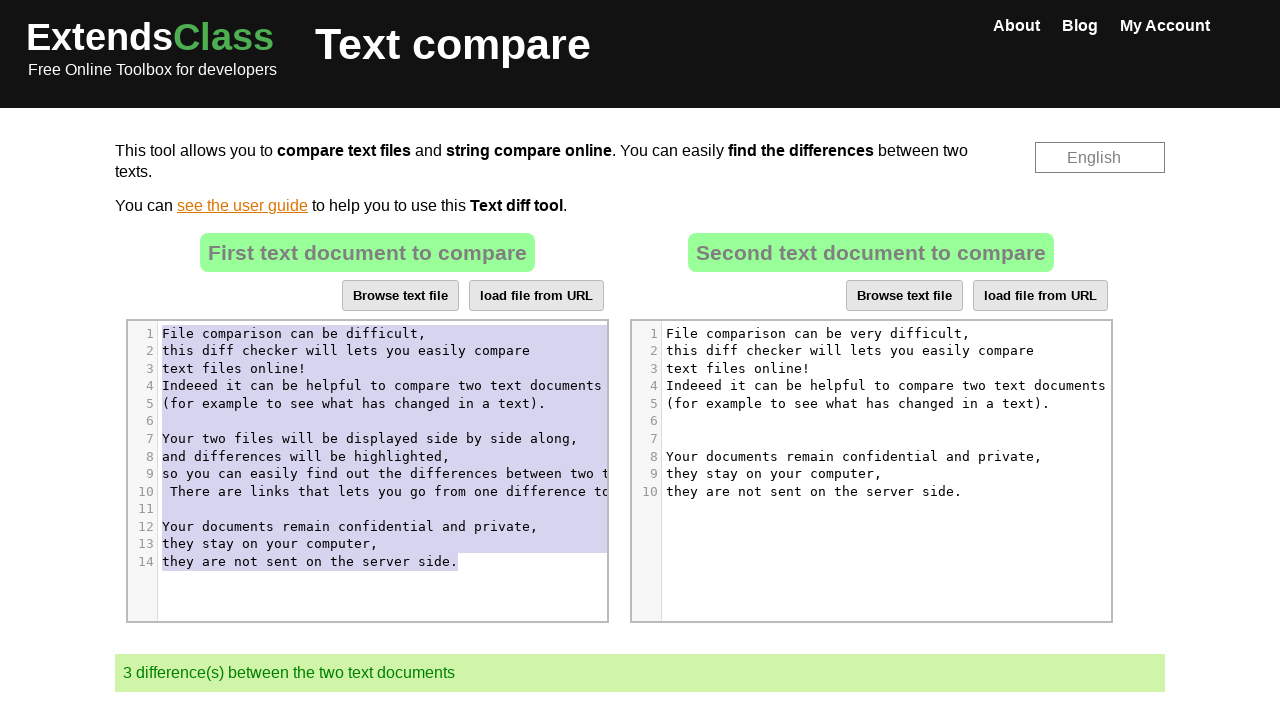

Located destination text area
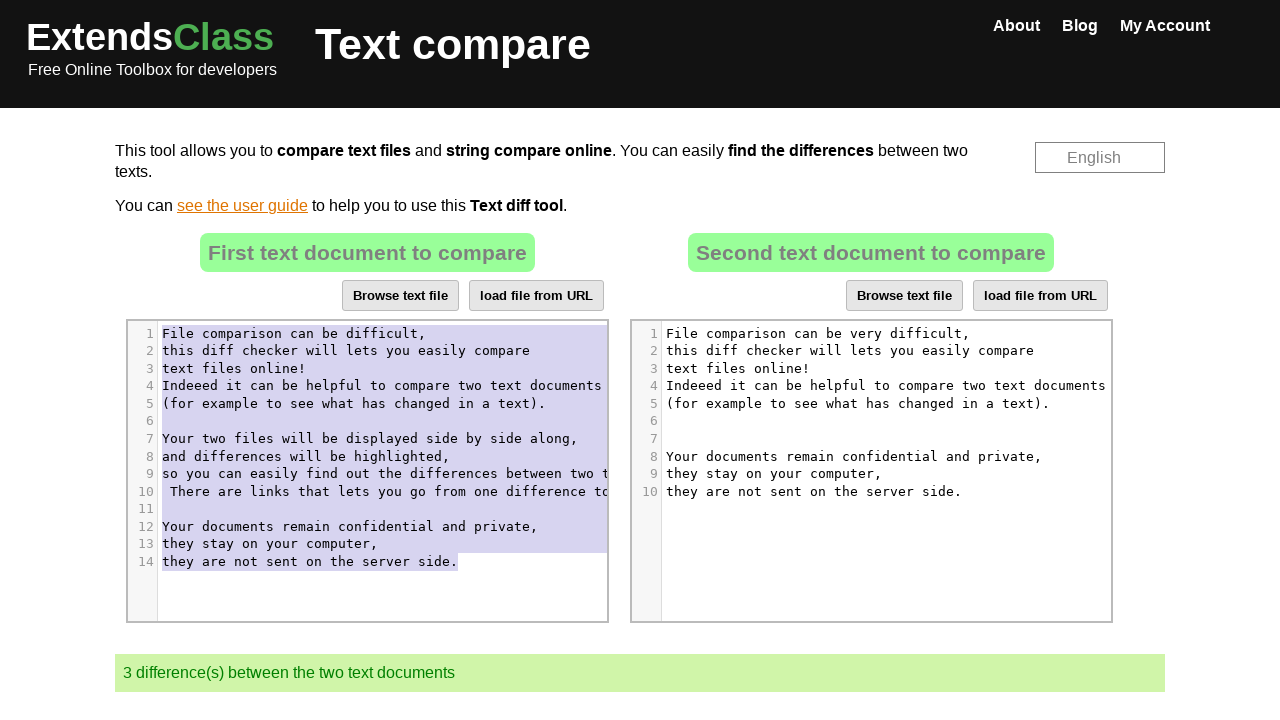

Clicked on destination text area at (883, 386) on xpath=//*[@id='dropZone2']//div[5]/div[4]/pre >> nth=0
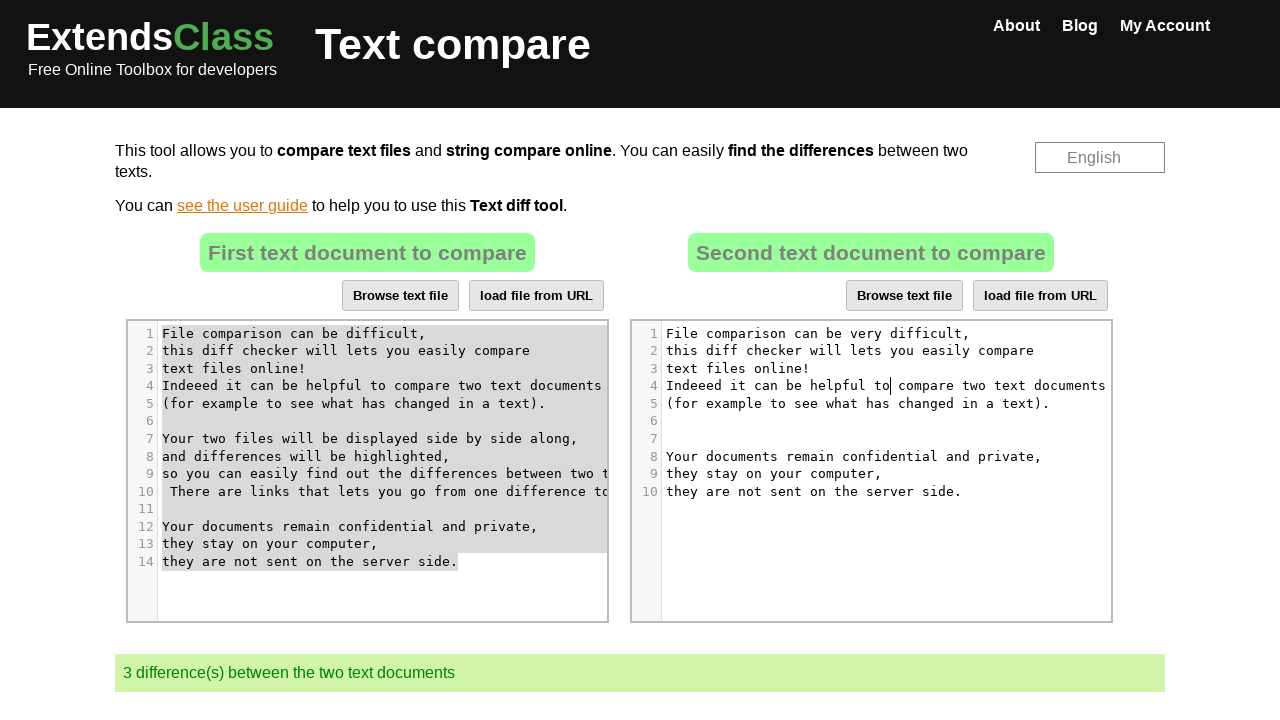

Pressed Ctrl+A to select all text in destination area
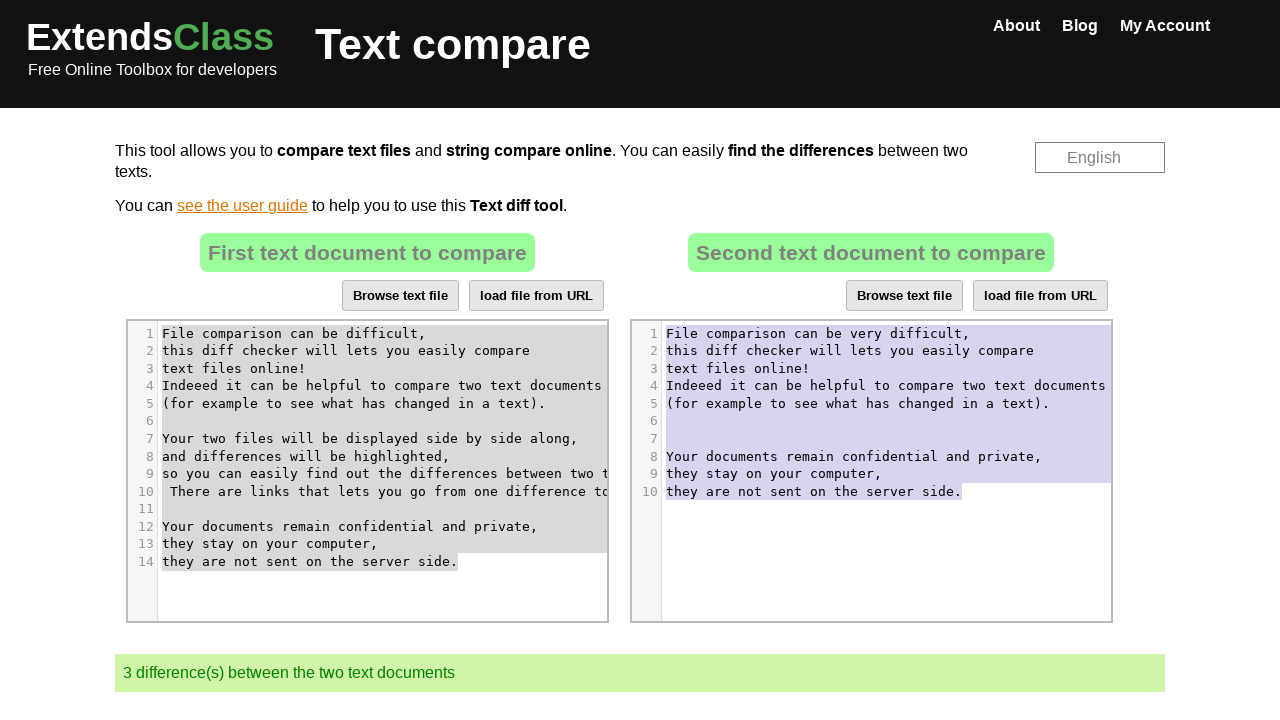

Pressed Ctrl+V to paste copied text into destination area
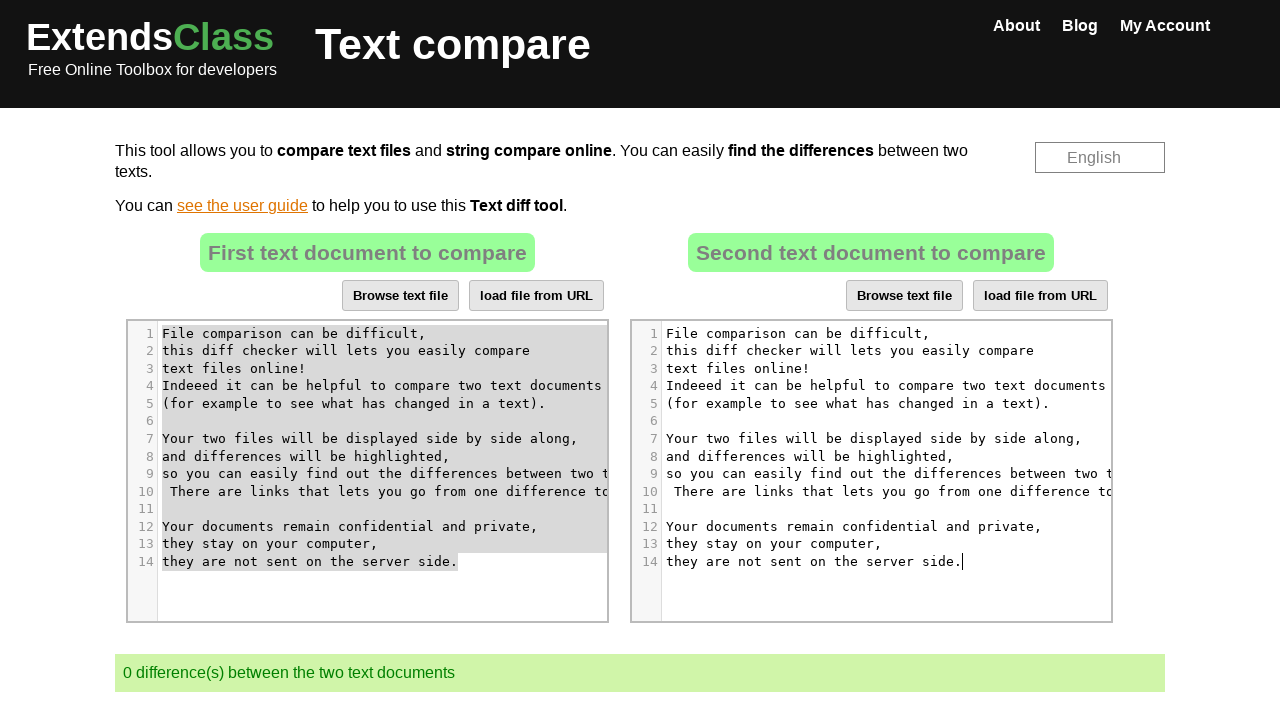

Waited 1 second for paste action to complete
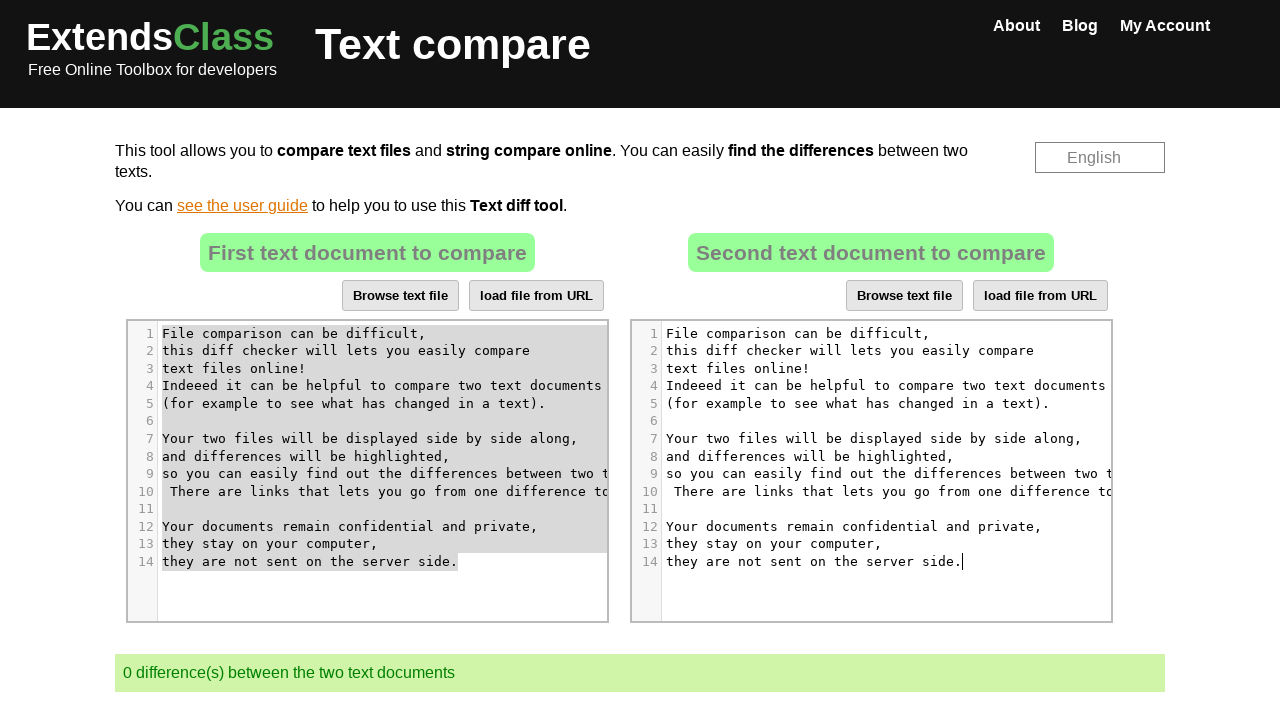

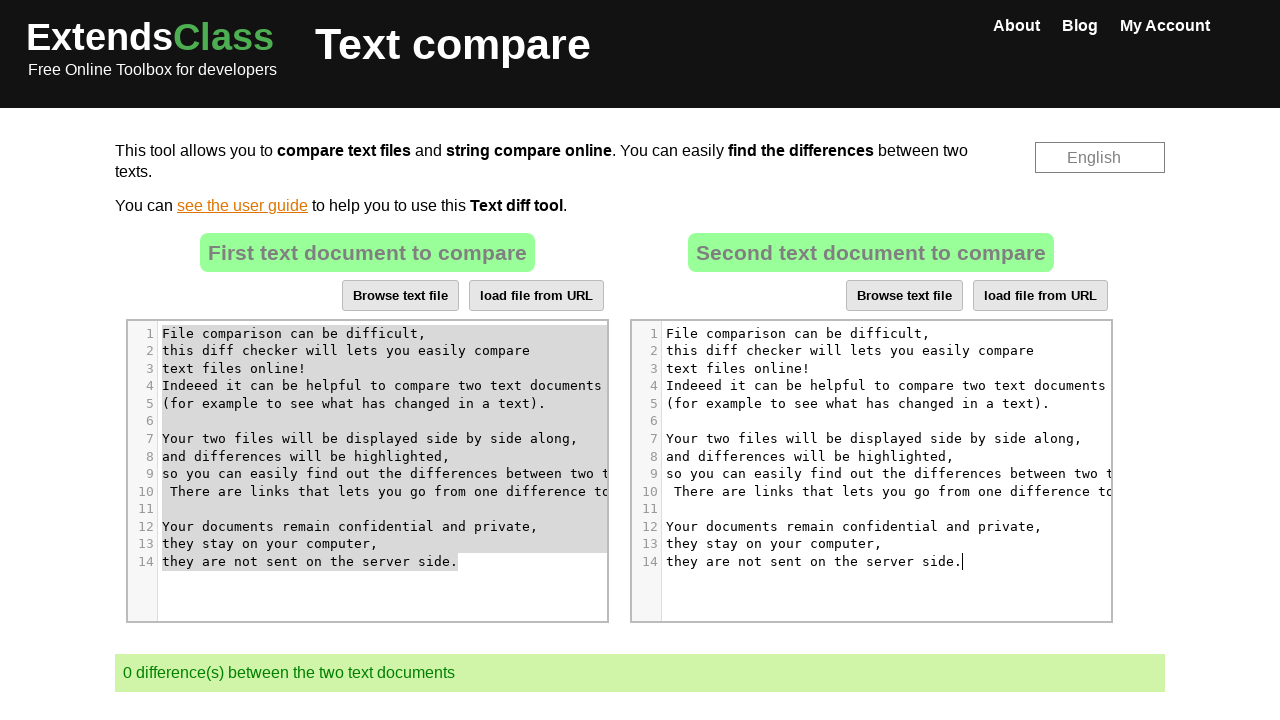